Tests radio button interaction on a registration form by selecting the Female radio button, then switching to the Male radio button, and verifying the element states (displayed, enabled, selected).

Starting URL: https://demo.automationtesting.in/Register.html

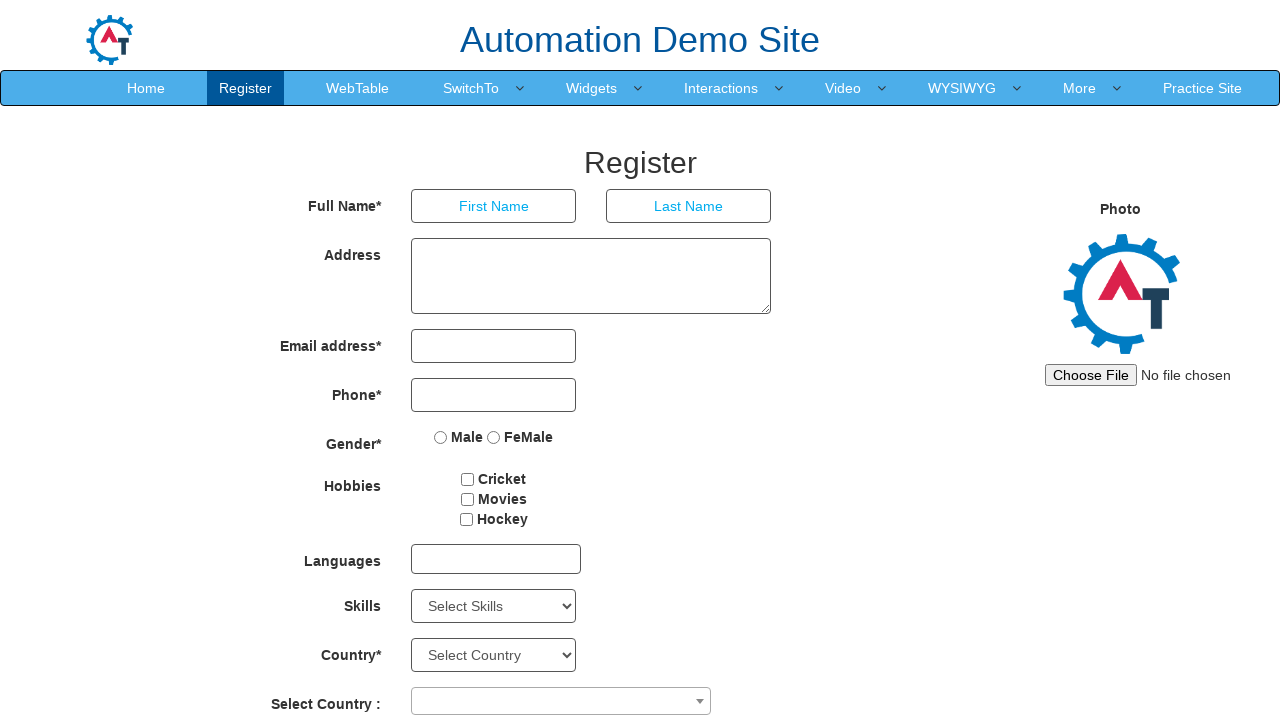

Clicked Female radio button at (494, 437) on input[name='radiooptions'][value='FeMale']
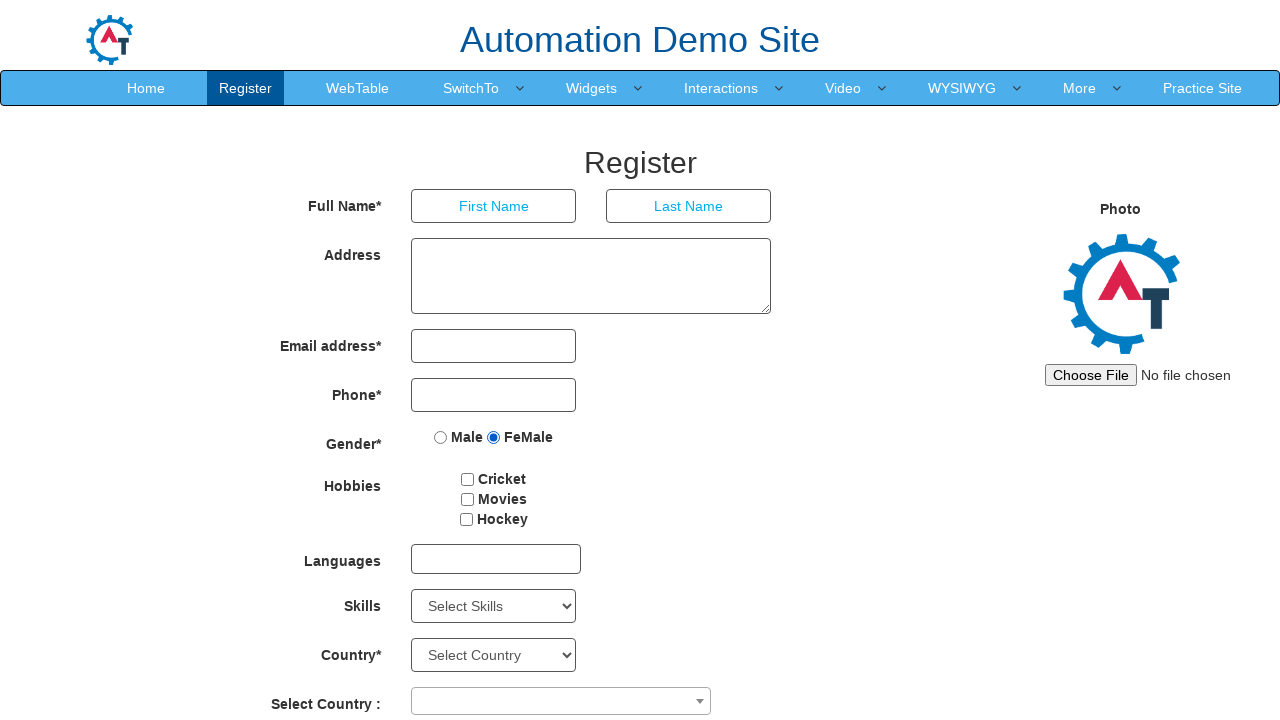

Clicked Male radio button to switch selection from Female at (441, 437) on input[name='radiooptions'][value='Male']
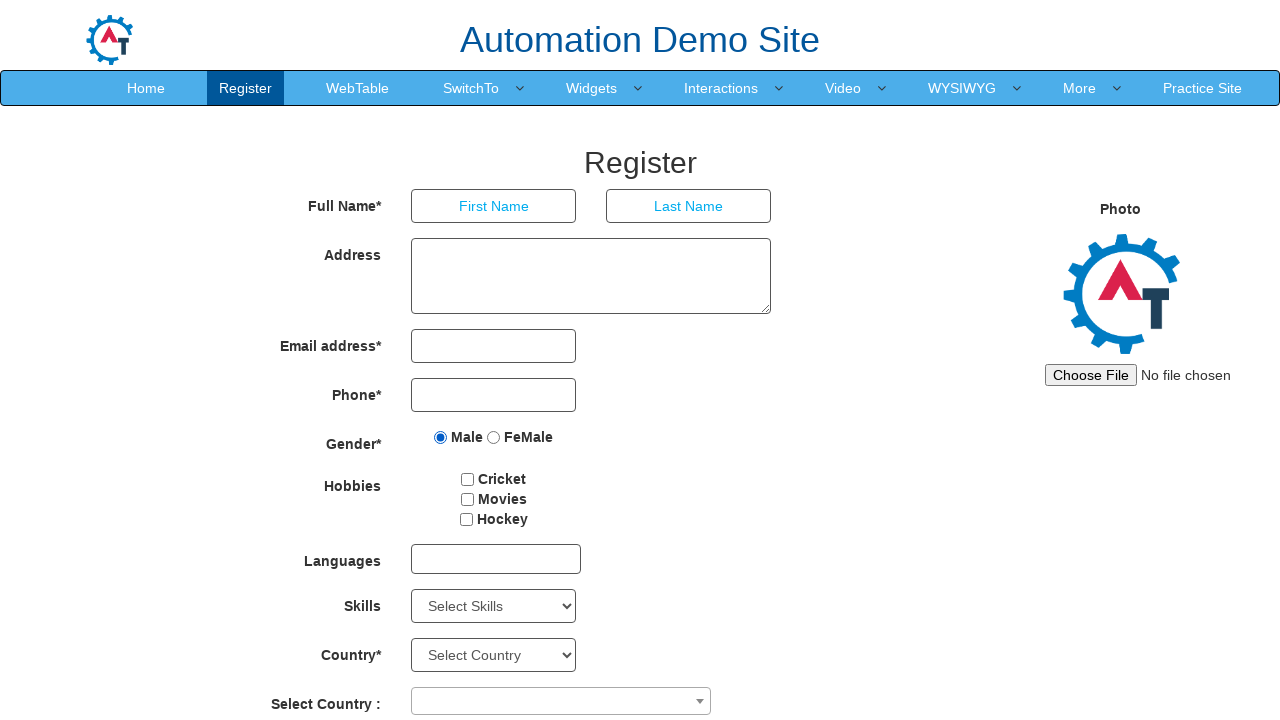

Verified Male radio button is displayed and visible
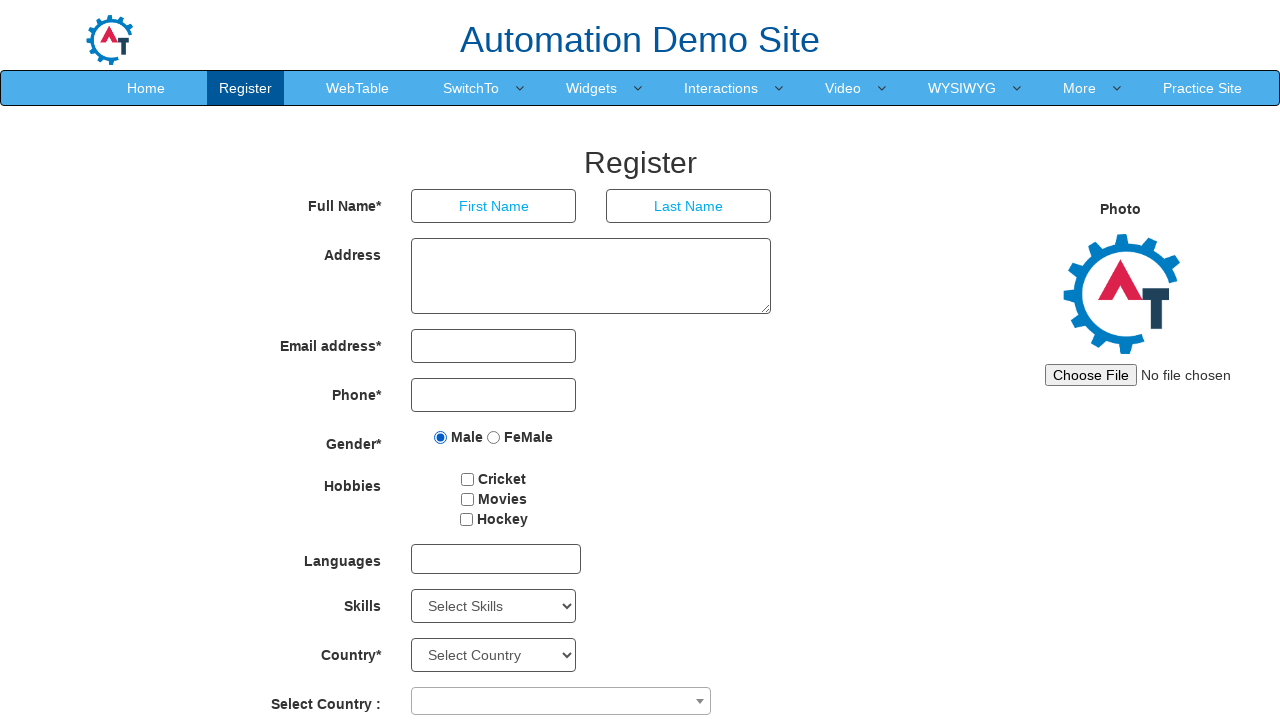

Verified Male radio button is selected and enabled
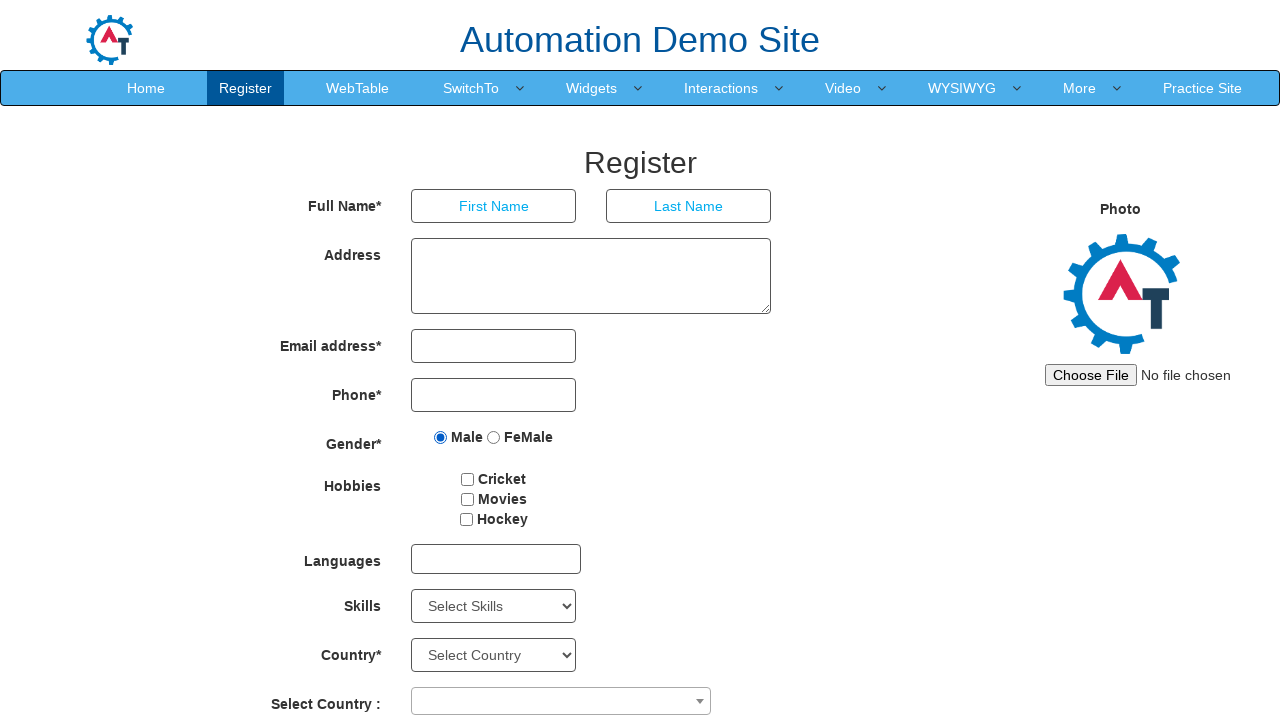

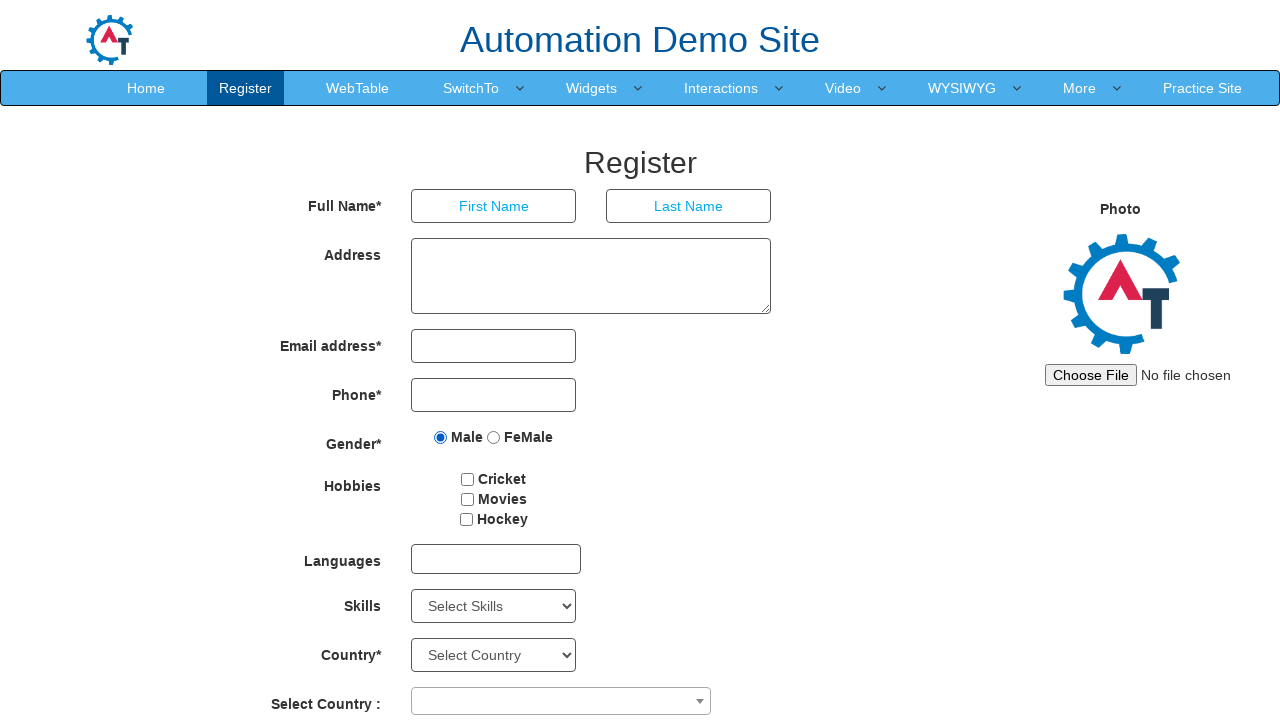